Tests JavaScript alert handling by clicking the JS Alert button, accepting the alert, and verifying the alert text

Starting URL: https://the-internet.herokuapp.com/javascript_alerts

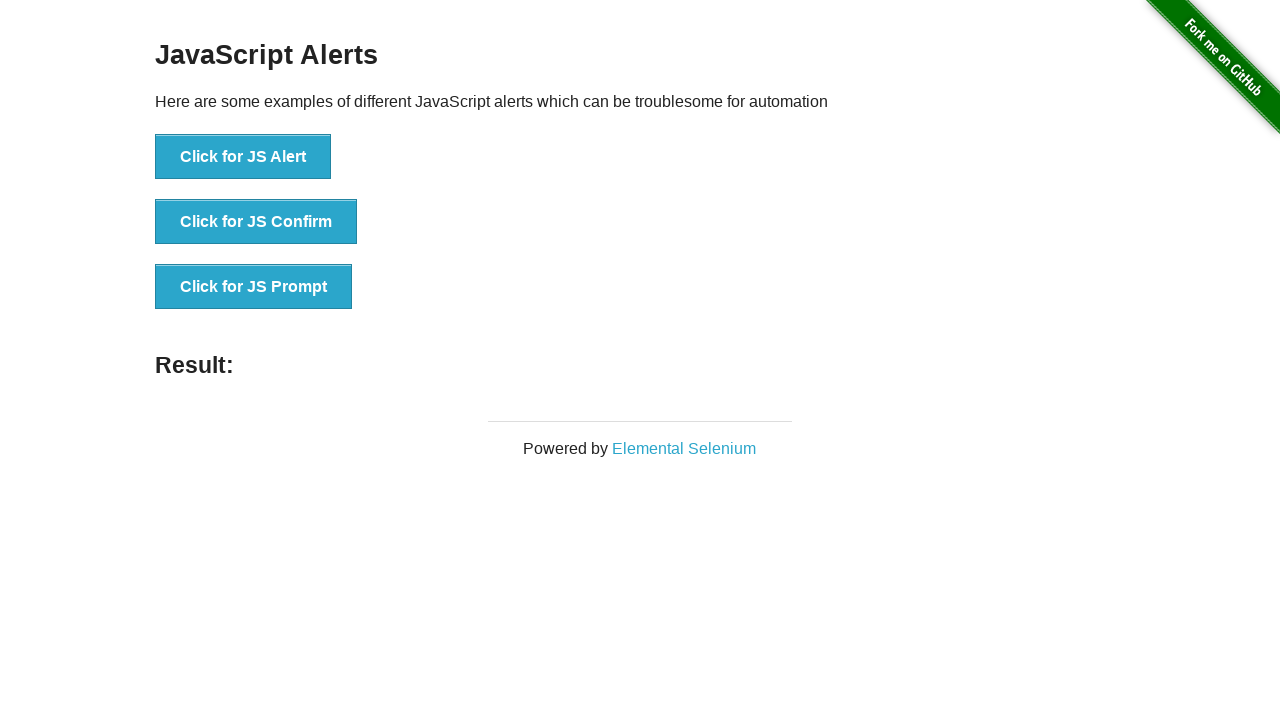

Clicked the JS Alert button at (243, 157) on button[onclick*='jsAlert']
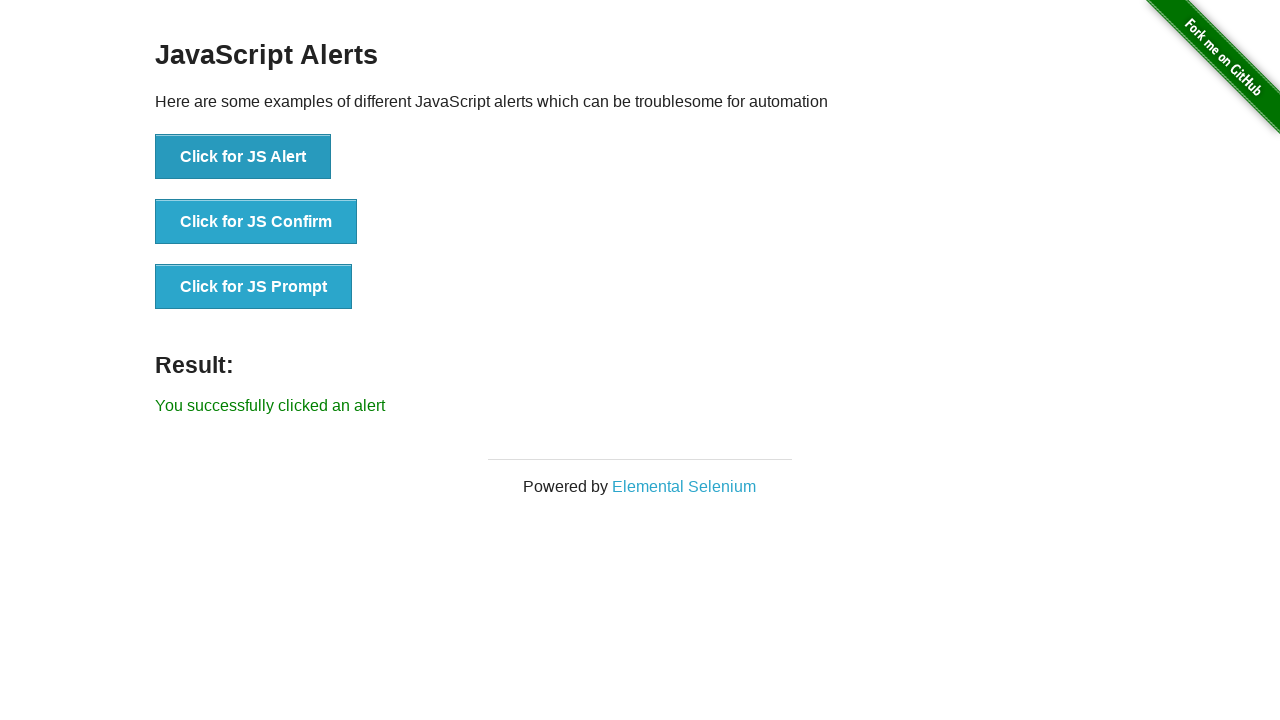

Registered dialog handler to accept alerts
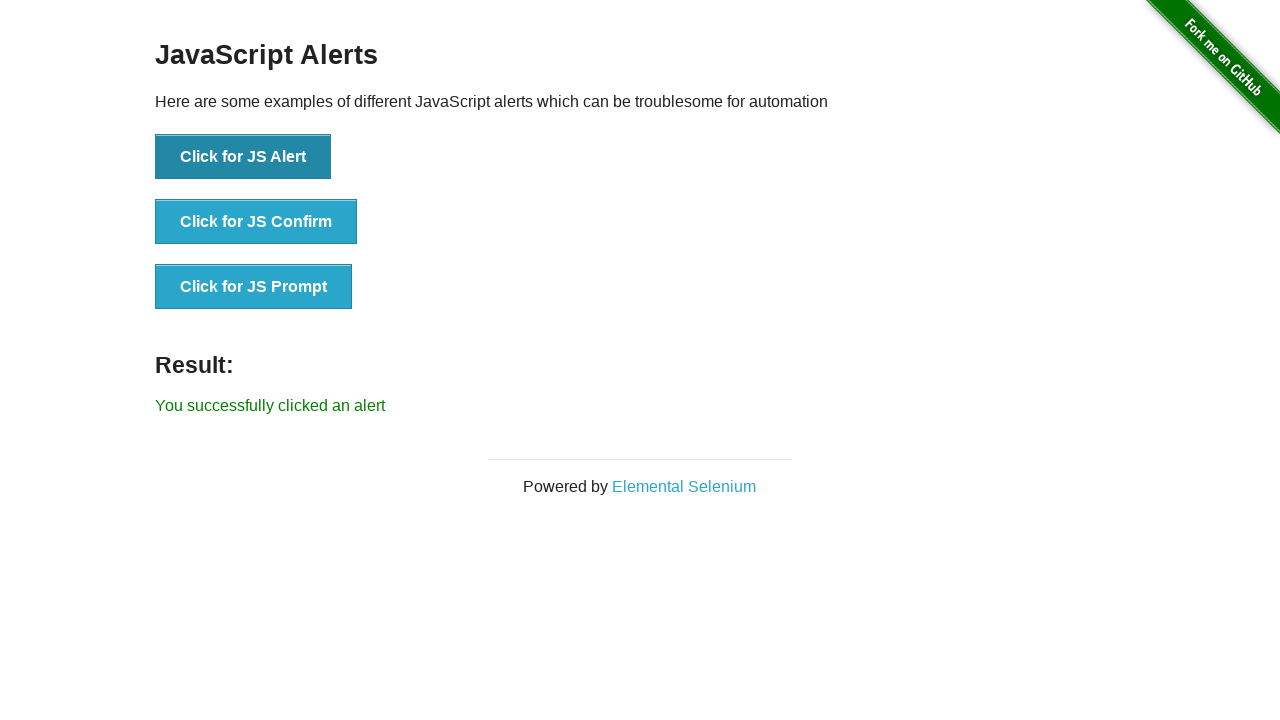

Waited for alert dialog to be handled
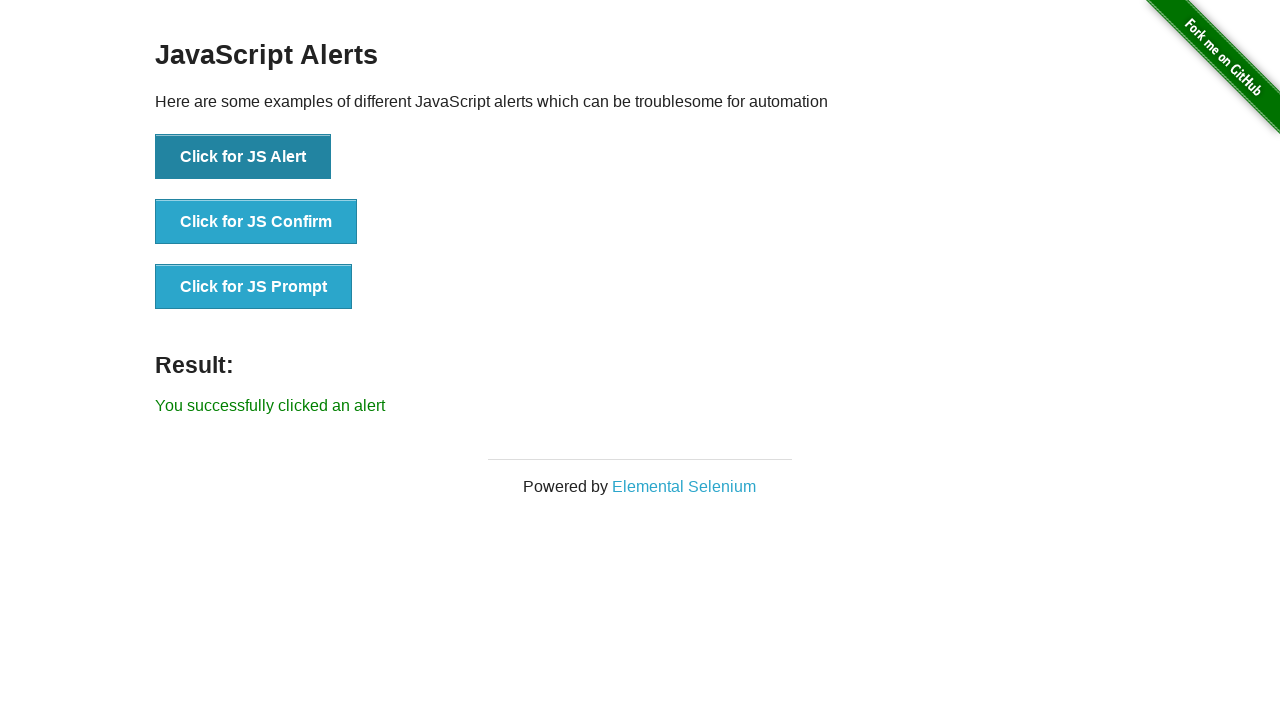

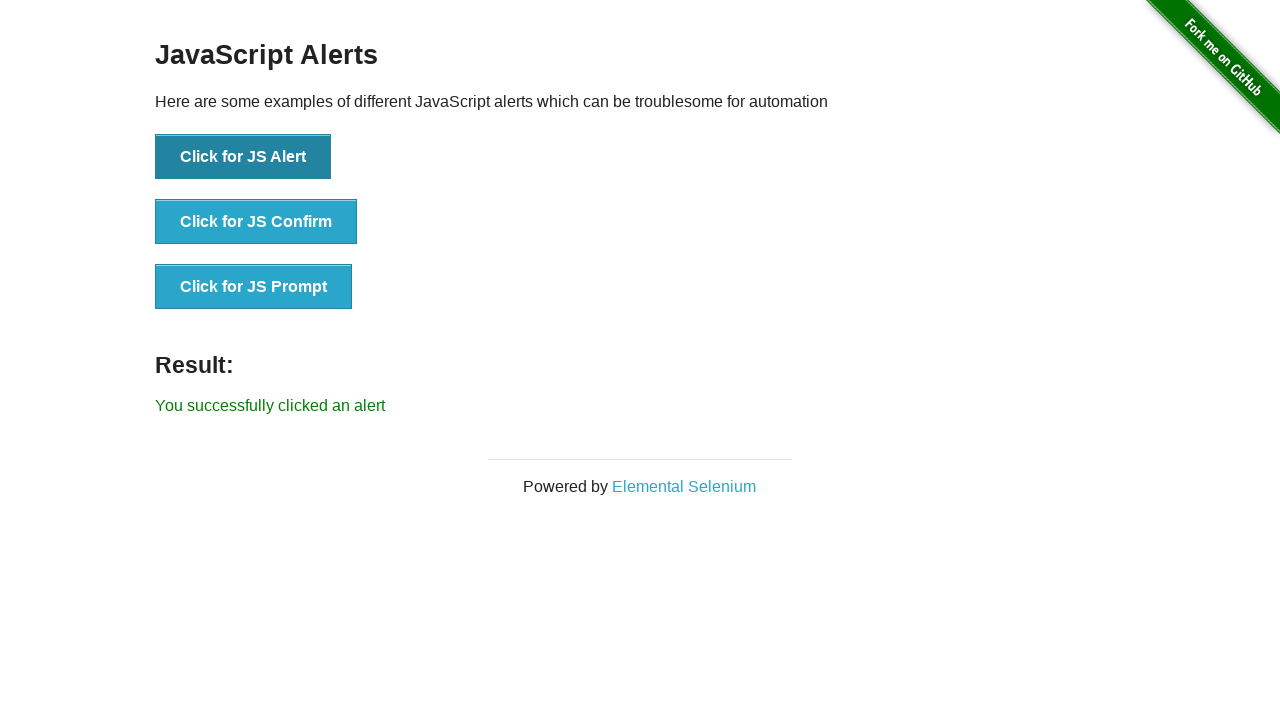